Tests that a todo item is removed when edited to an empty string

Starting URL: https://demo.playwright.dev/todomvc

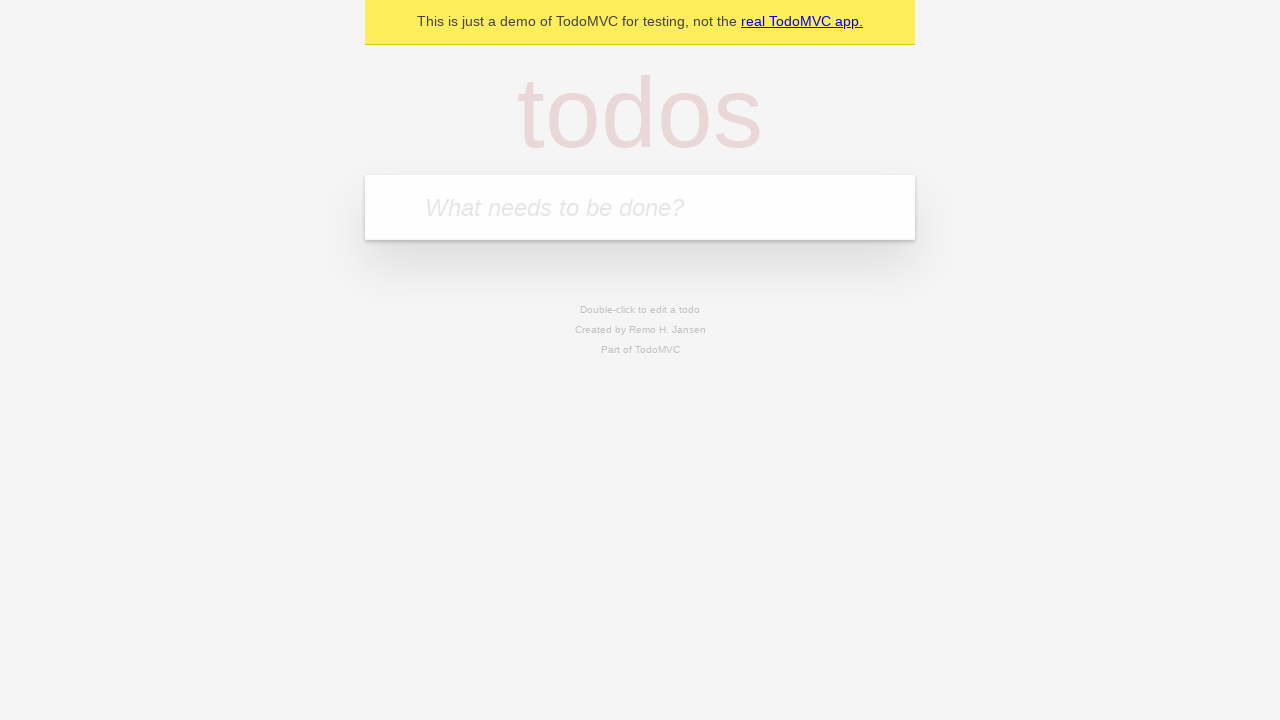

Filled todo input with 'buy some cheese' on internal:attr=[placeholder="What needs to be done?"i]
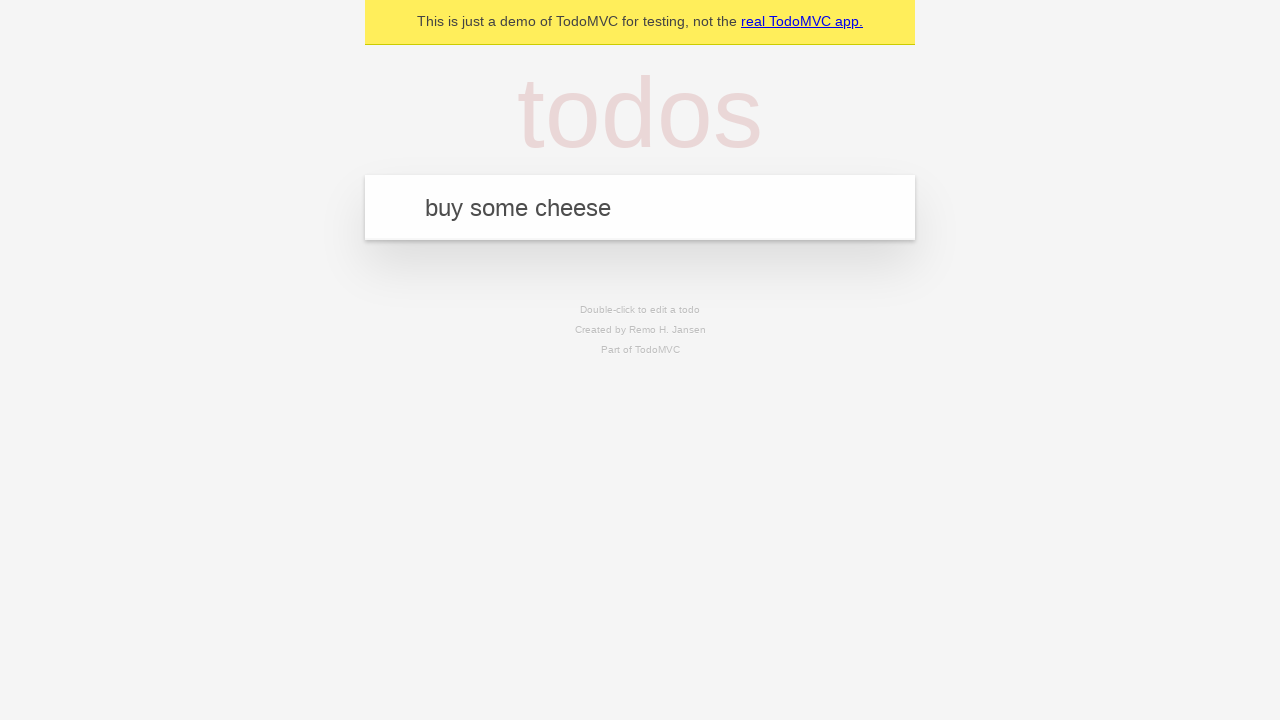

Pressed Enter to add first todo item on internal:attr=[placeholder="What needs to be done?"i]
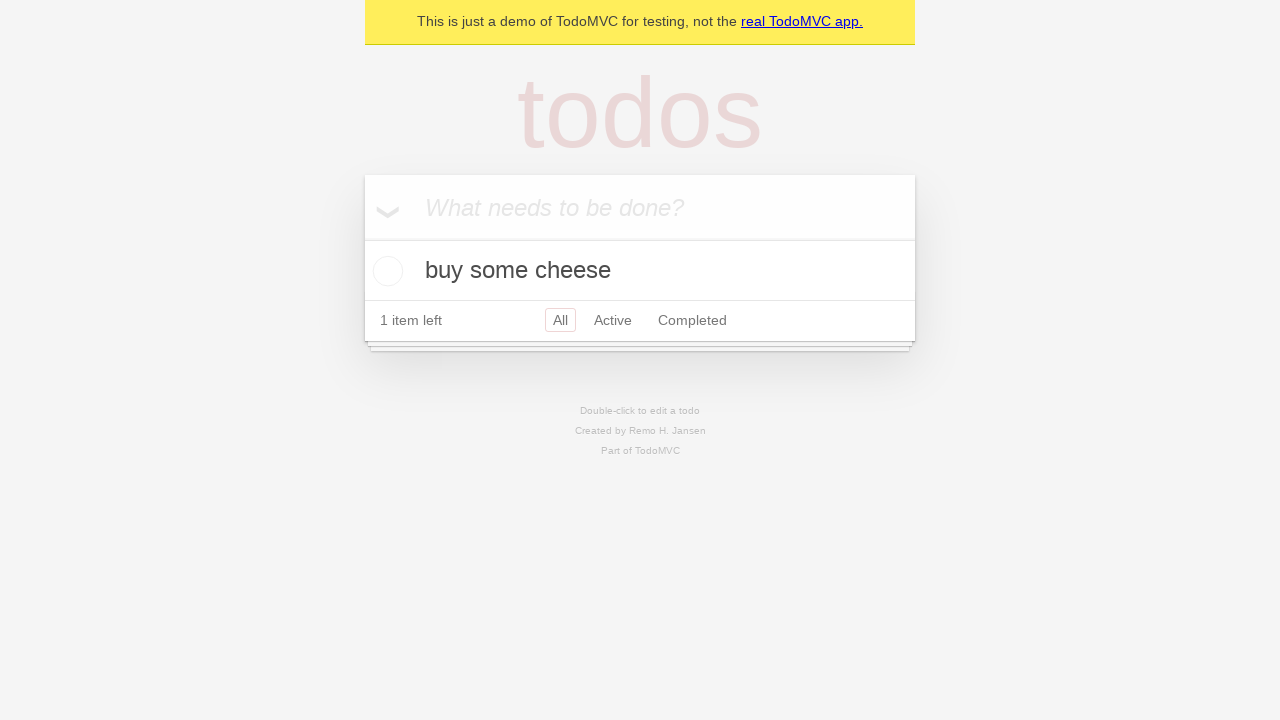

Filled todo input with 'feed the cat' on internal:attr=[placeholder="What needs to be done?"i]
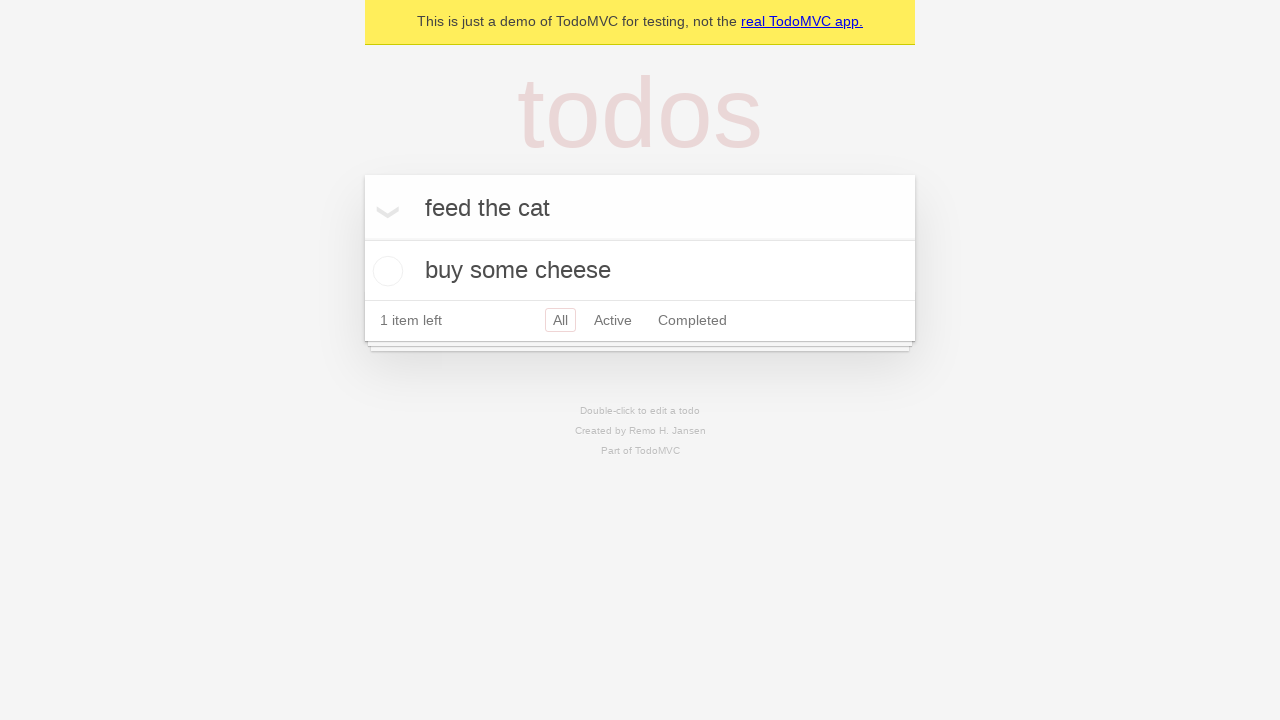

Pressed Enter to add second todo item on internal:attr=[placeholder="What needs to be done?"i]
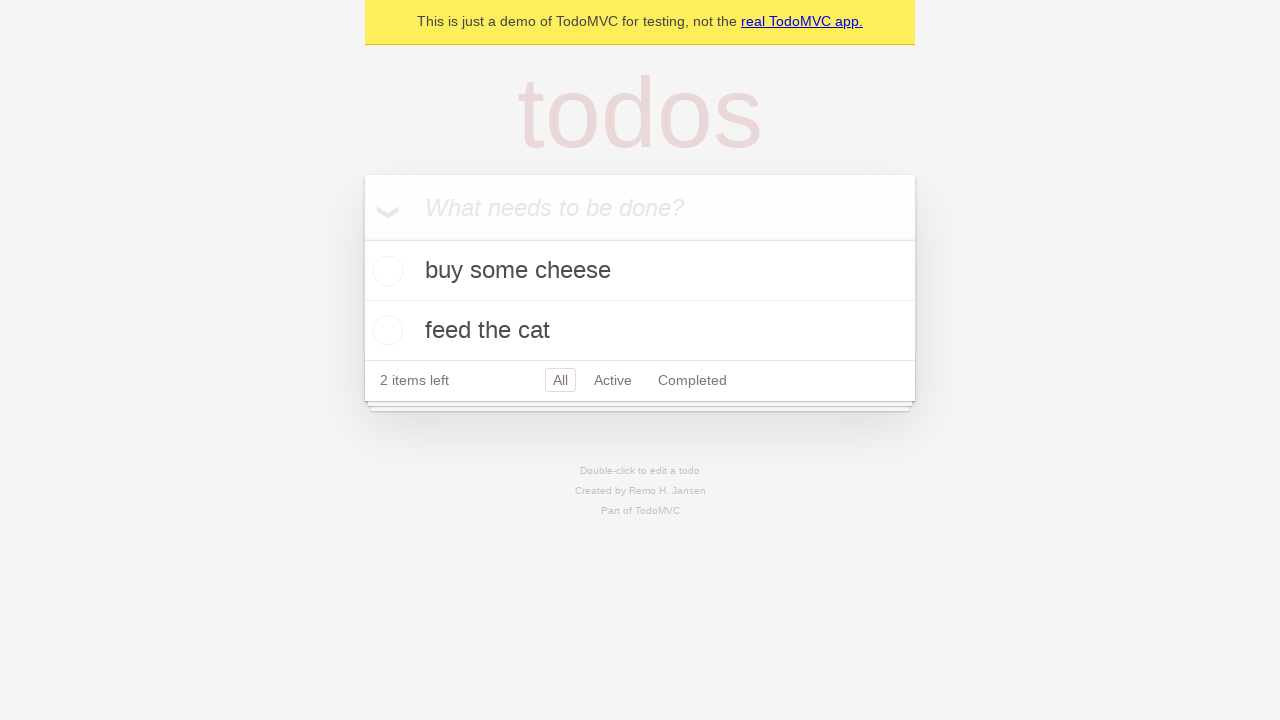

Filled todo input with 'book a doctors appointment' on internal:attr=[placeholder="What needs to be done?"i]
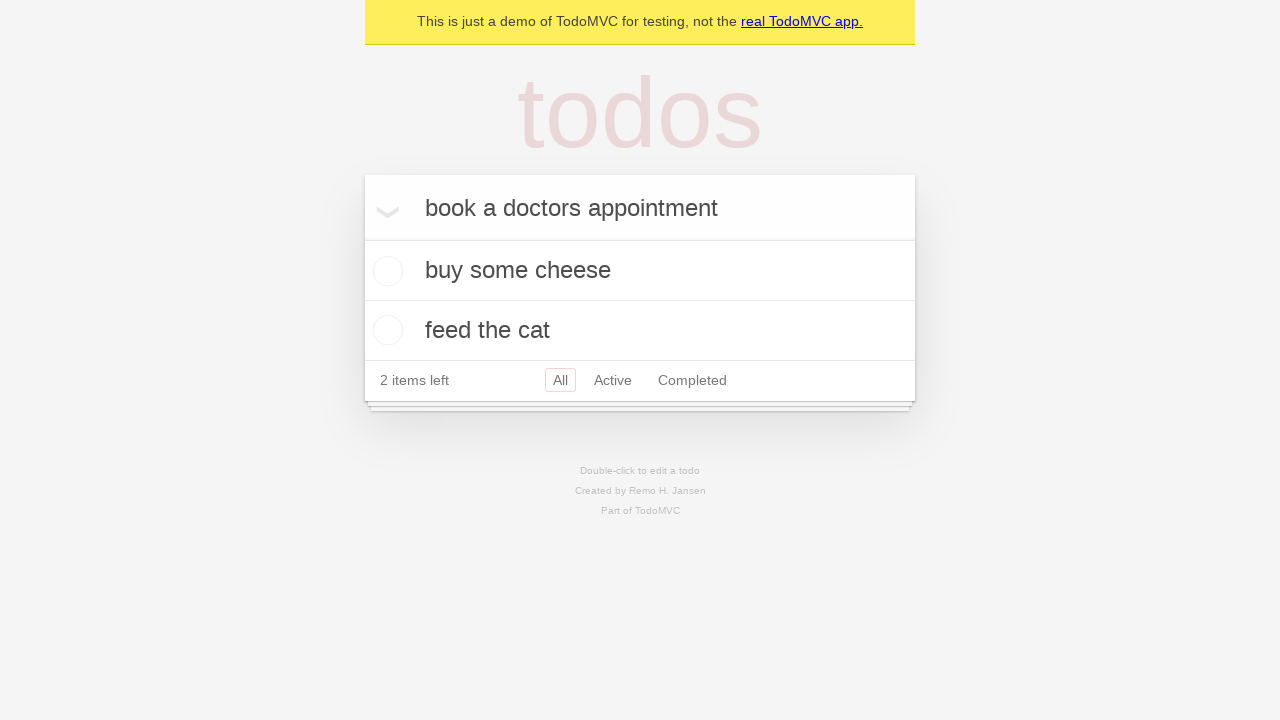

Pressed Enter to add third todo item on internal:attr=[placeholder="What needs to be done?"i]
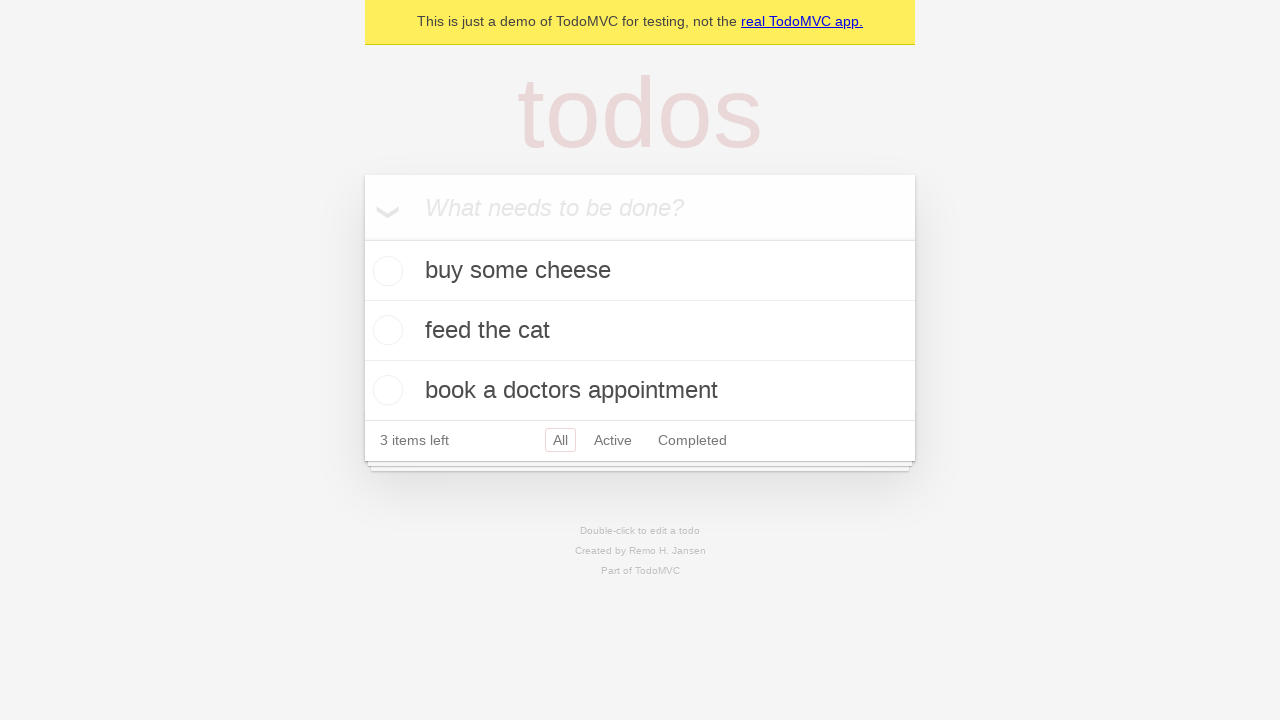

Double-clicked second todo item to enter edit mode at (640, 331) on internal:testid=[data-testid="todo-item"s] >> nth=1
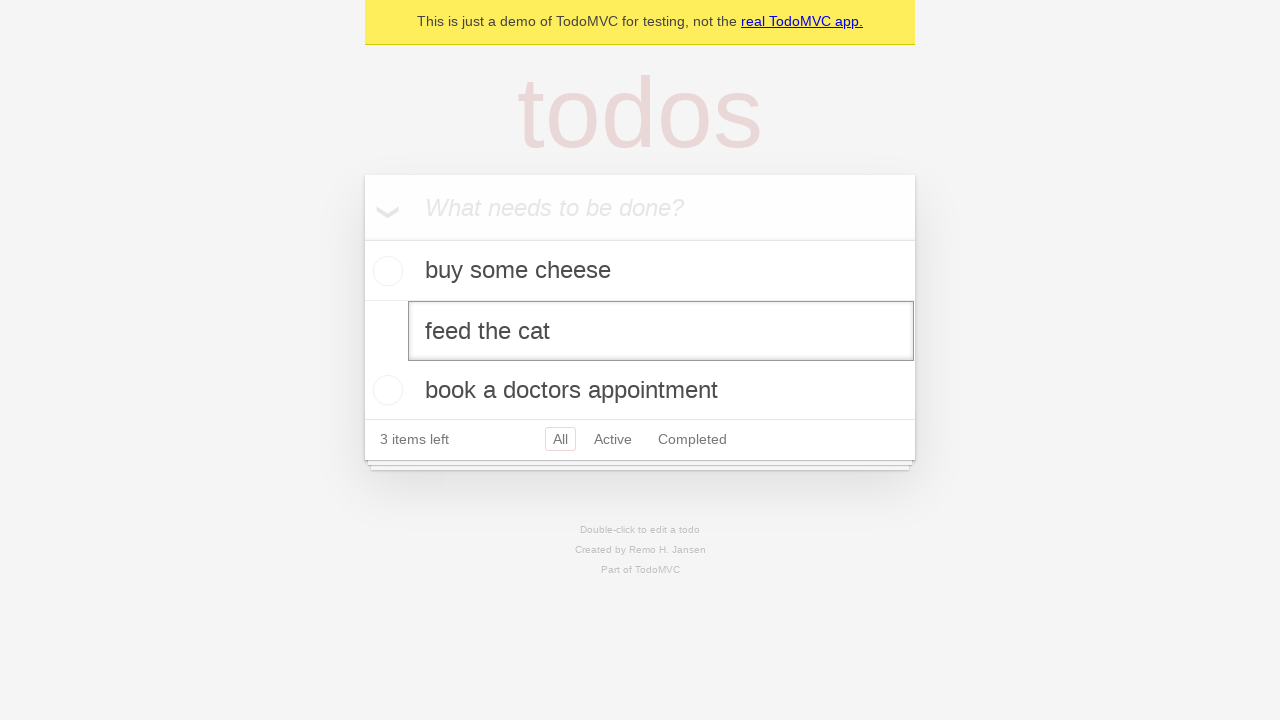

Cleared all text from the edit field on internal:testid=[data-testid="todo-item"s] >> nth=1 >> internal:role=textbox[nam
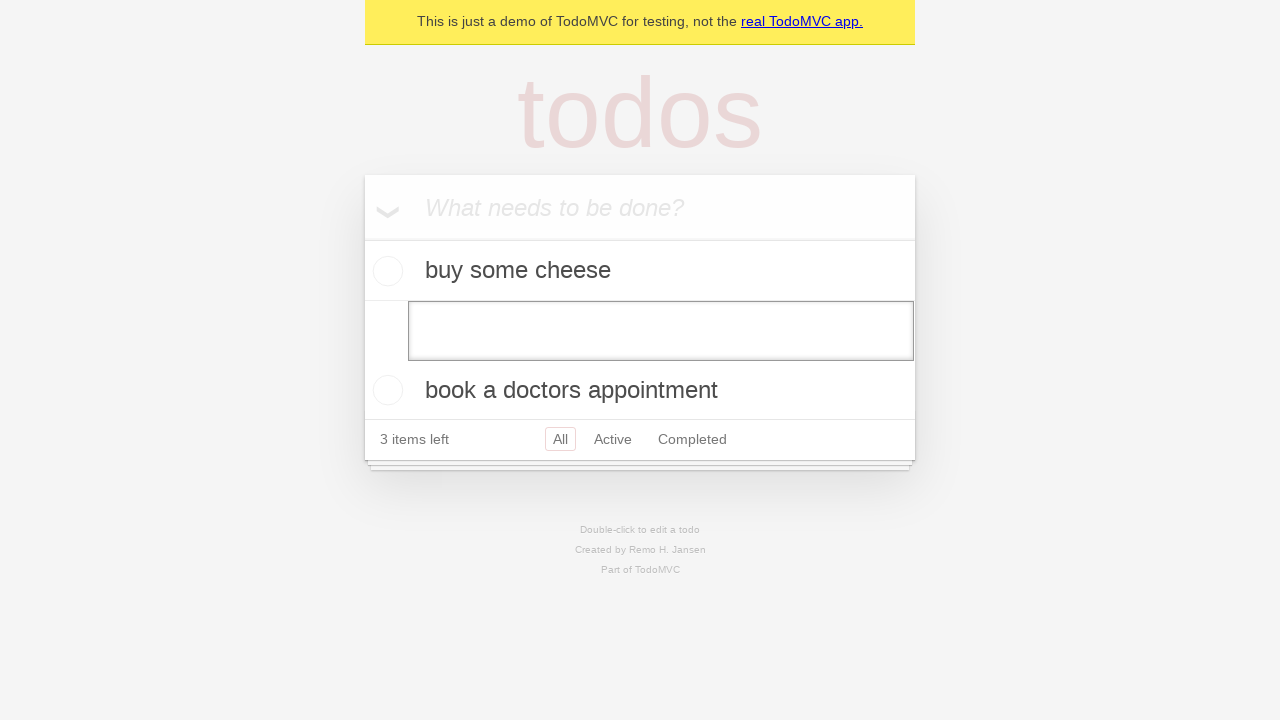

Pressed Enter to save empty text, removing the todo item on internal:testid=[data-testid="todo-item"s] >> nth=1 >> internal:role=textbox[nam
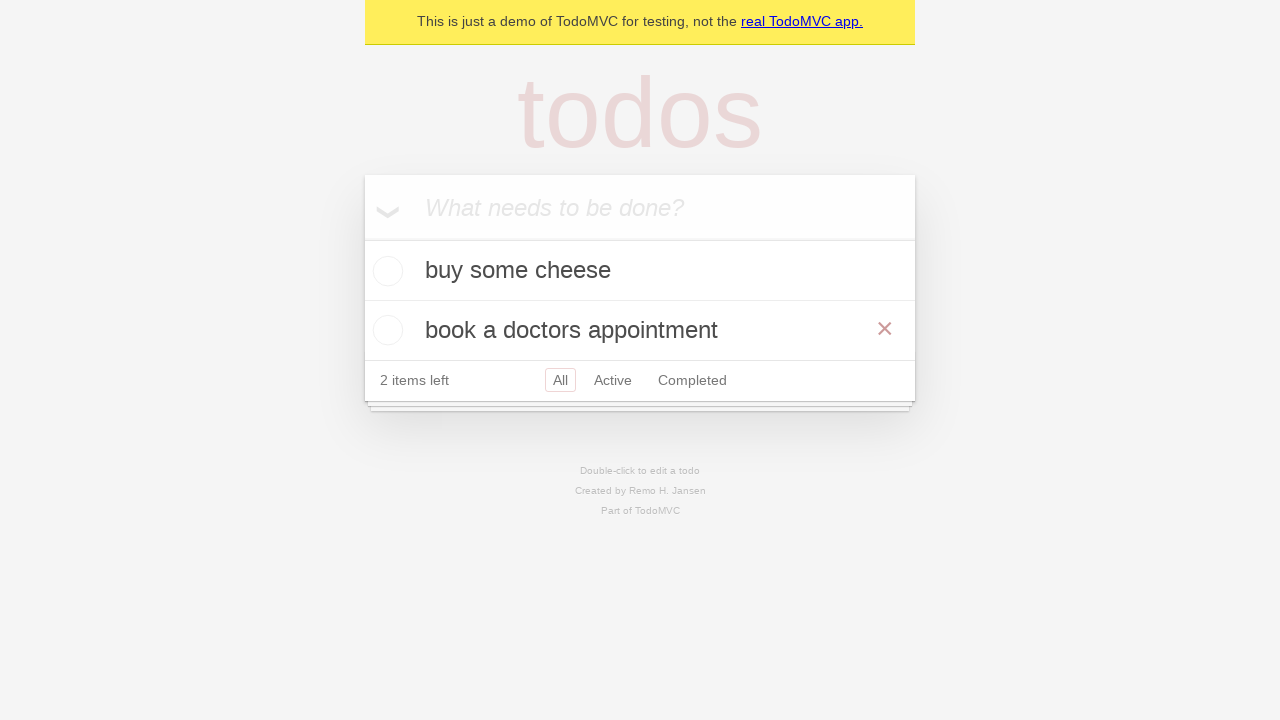

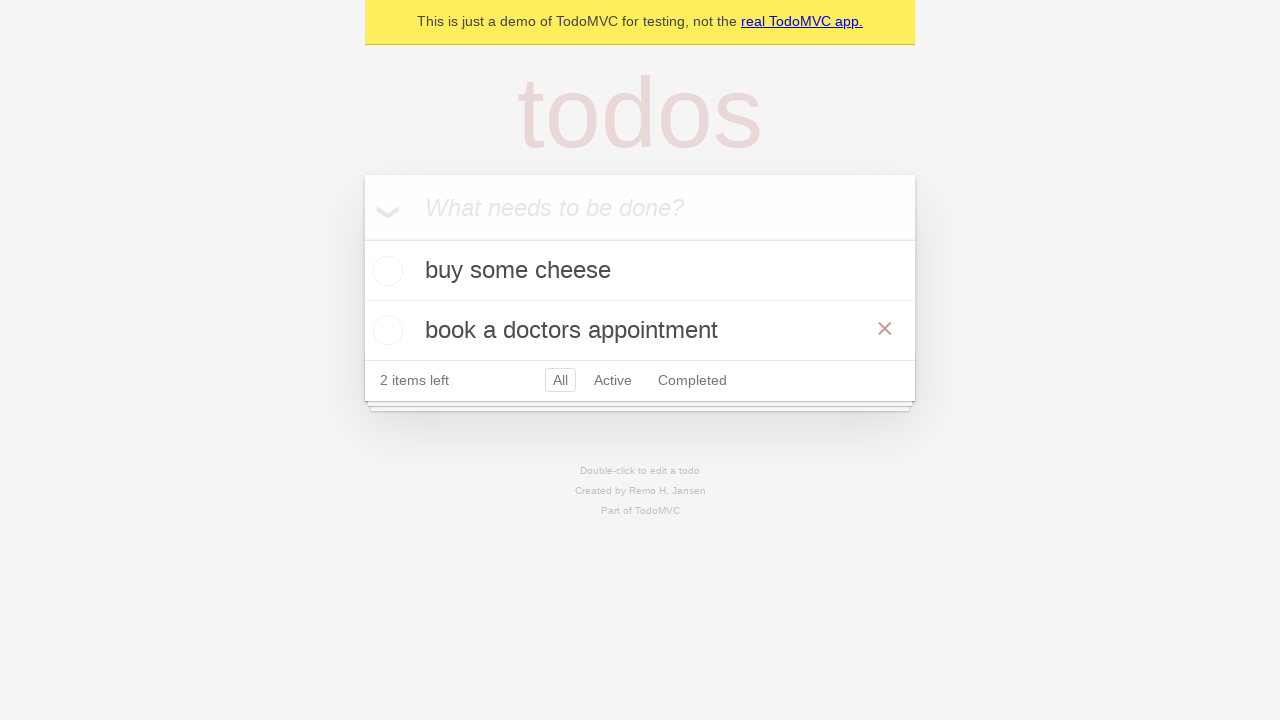